Navigates to a company's historical data page on the Amman Stock Exchange website, clicks on the Disclosure tab, opens the Annual Financial Report, and navigates through various financial report types (Statement of financial position, Income statement, etc.).

Starting URL: https://www.ase.com.jo/en/company_historical/AALU

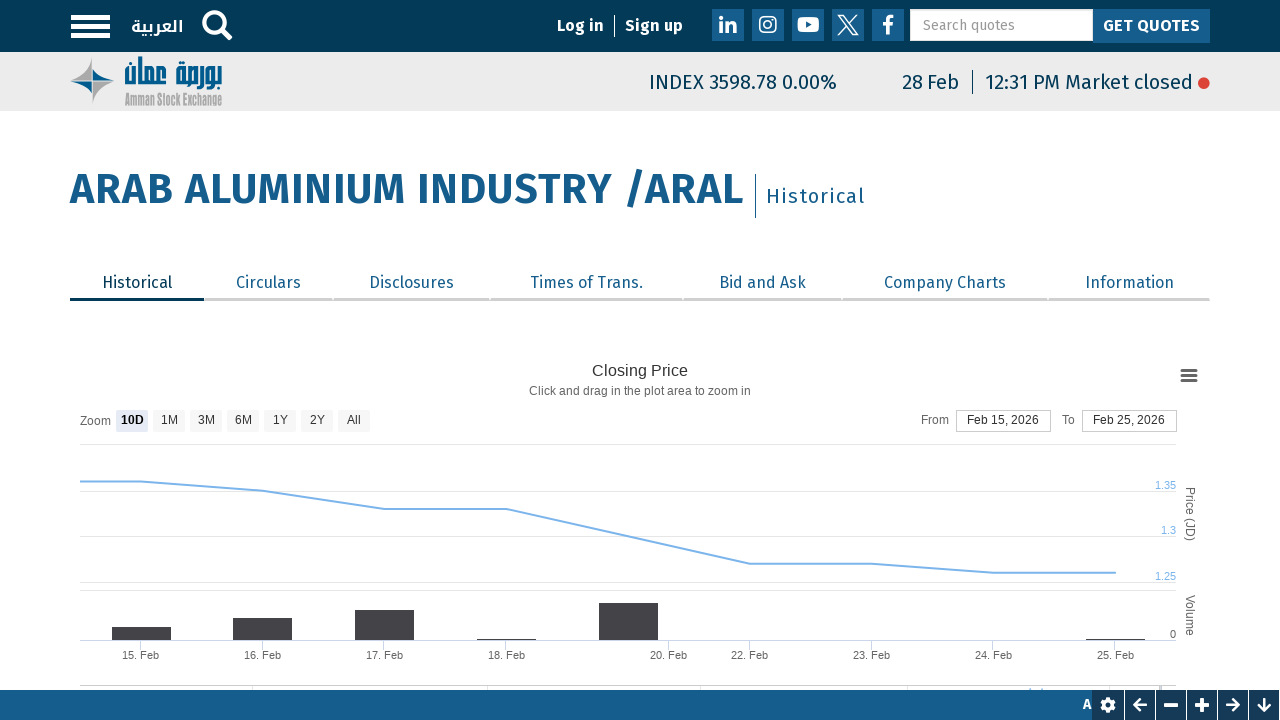

Waited for tabs to load on the company historical data page
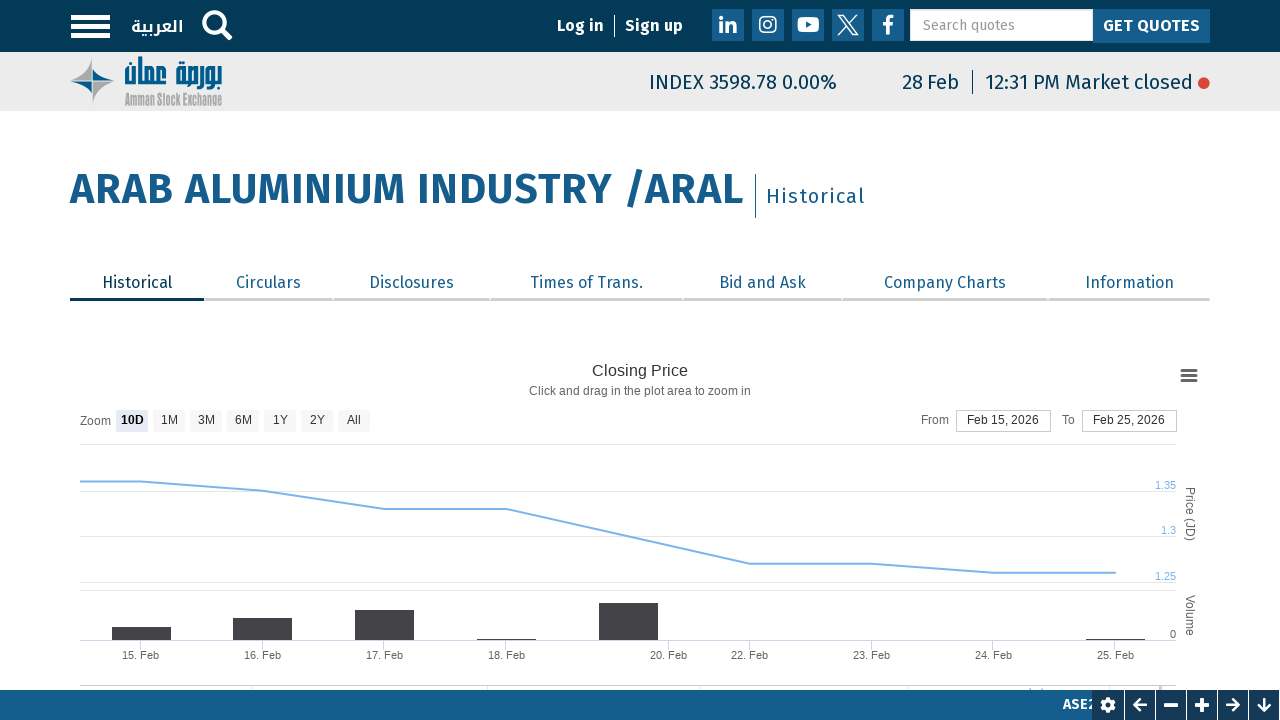

Clicked on the Disclosure tab (3rd tab) at (411, 285) on ul.tabs--primary.nav.nav-tabs a >> nth=2
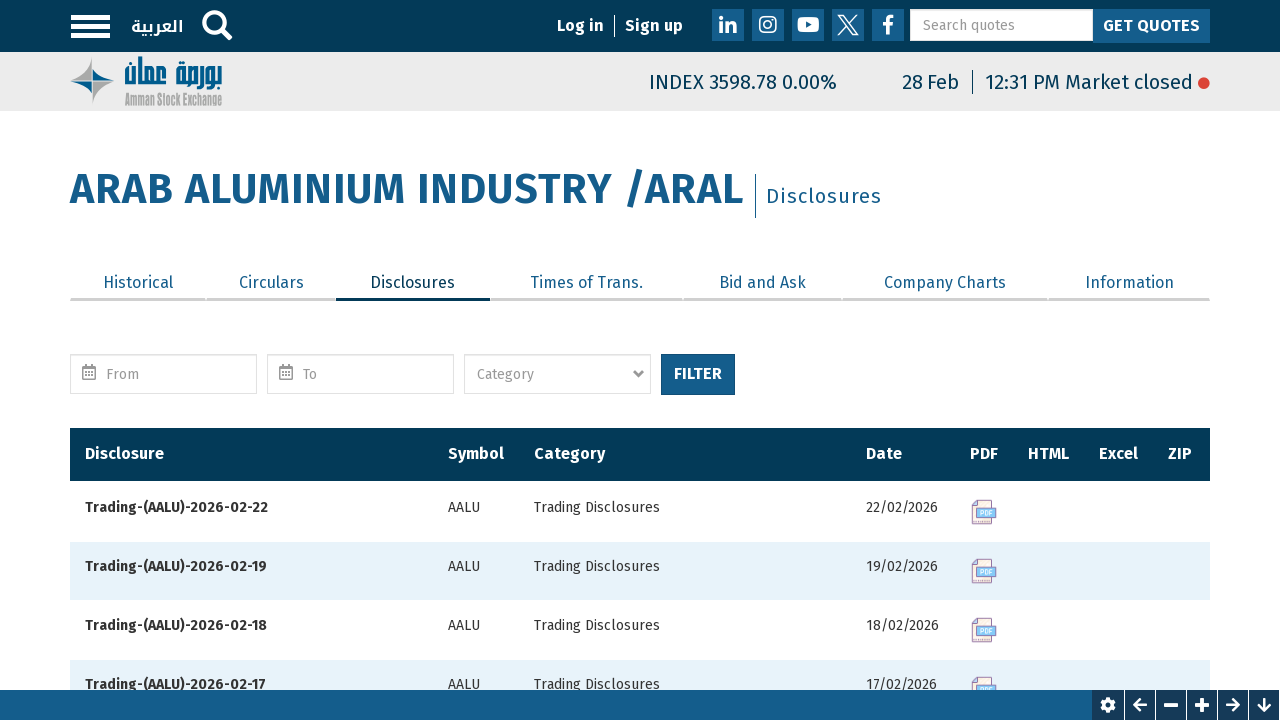

Waited for disclosure table to load
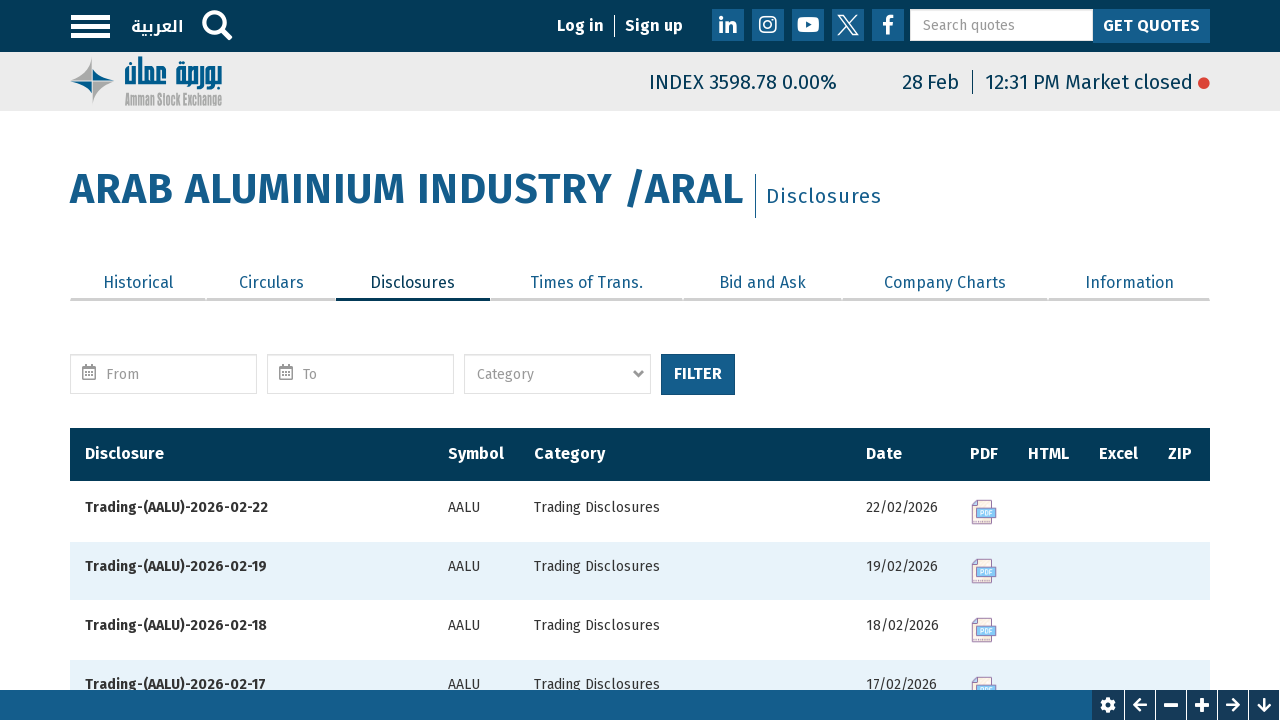

Found 50 rows in the disclosure table
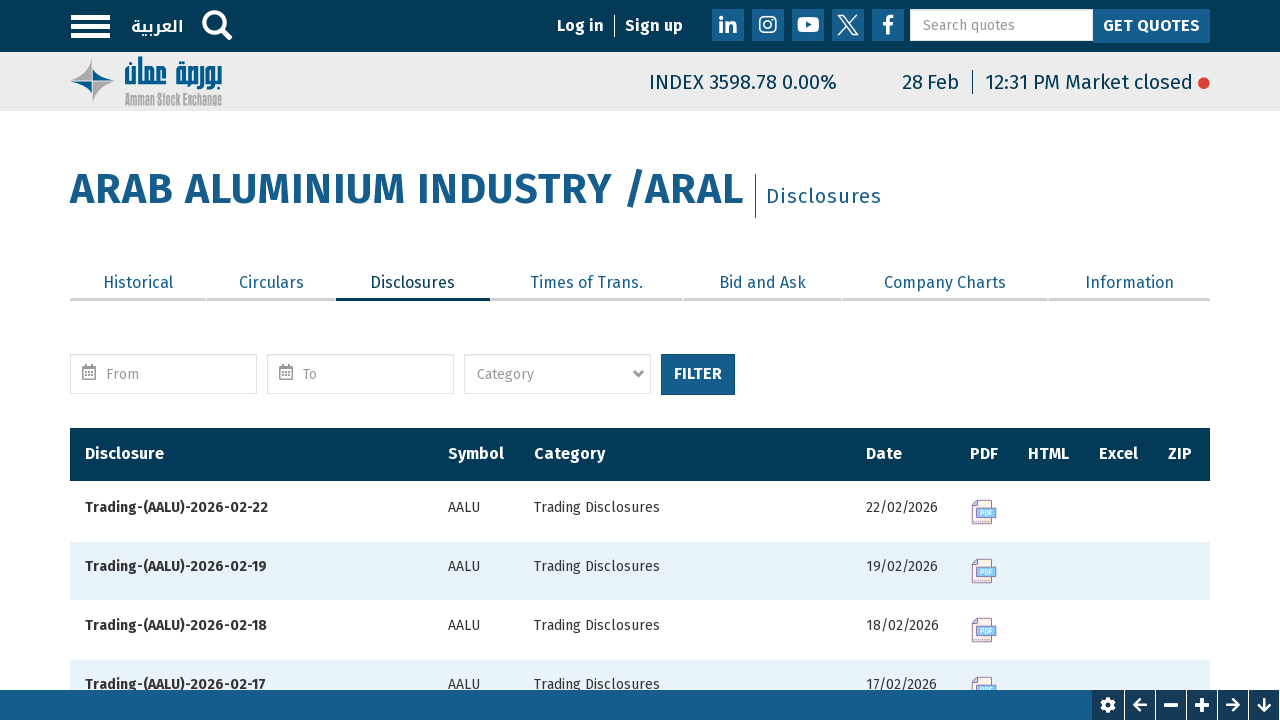

Clicked on the Annual Financial Report link at (1048, 360) on tr:has(td[headers='view-name-table-column']):has(td[headers='view-filename-html-
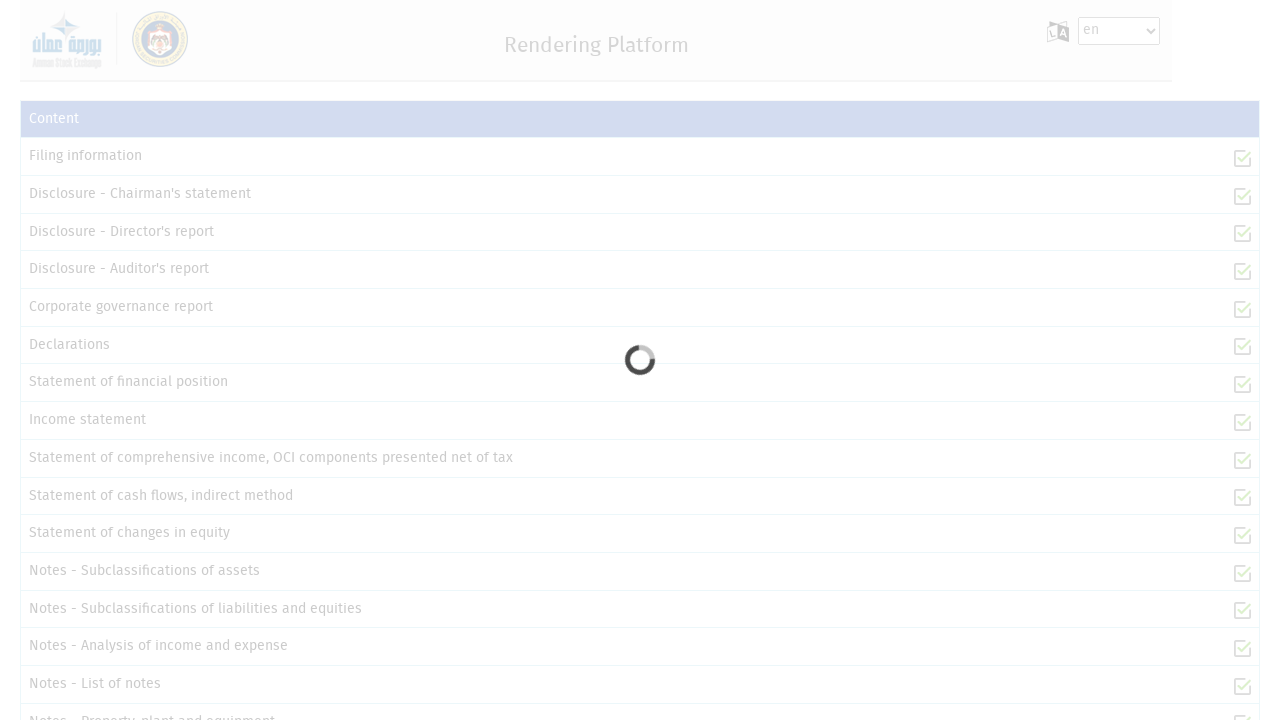

Stored financial reports page URL: https://www.xbrljordan.jo/iweb/index?guid=Z9Xk6od1r%20Lh9pX8svBcee89CGvIol3xiUAelc4TlLP%20FPS5gsezLFDTIyuhVQNL/6hdrgL9eXfRZpkjUmESEQkZ9DZij7p52f/%20K4XCnqY%3D
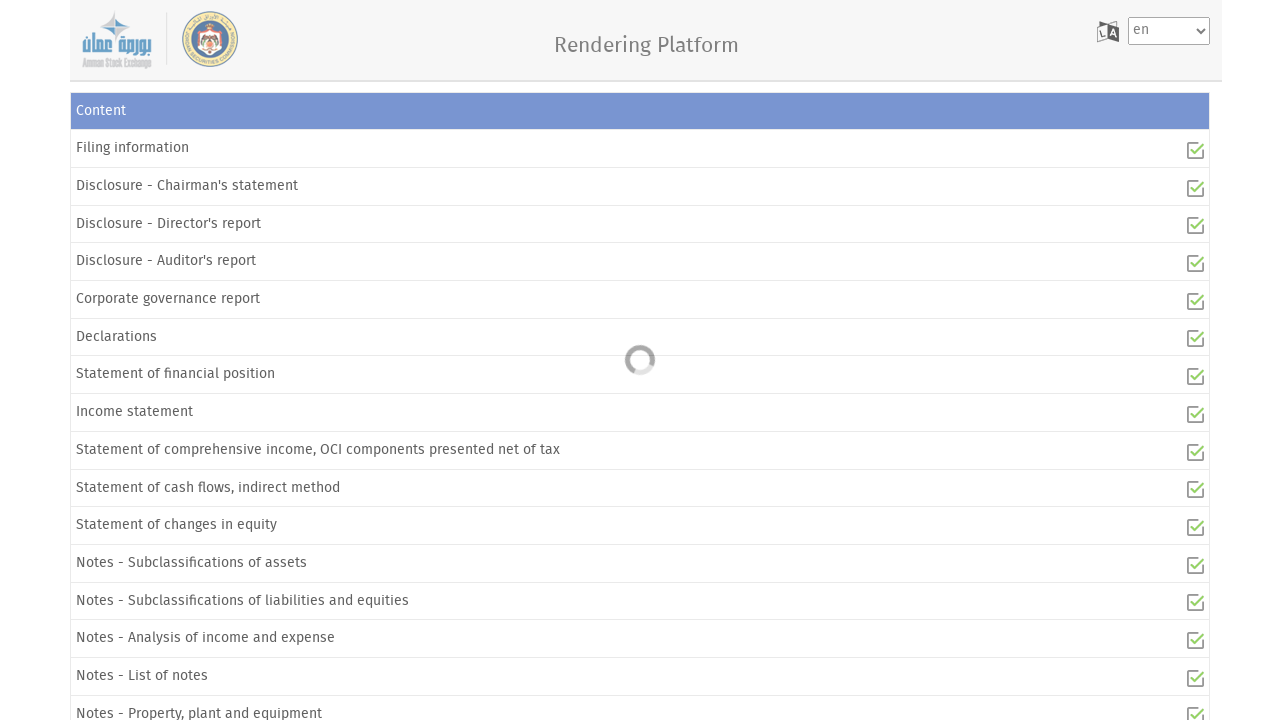

Waited for financial report rendering platform to load
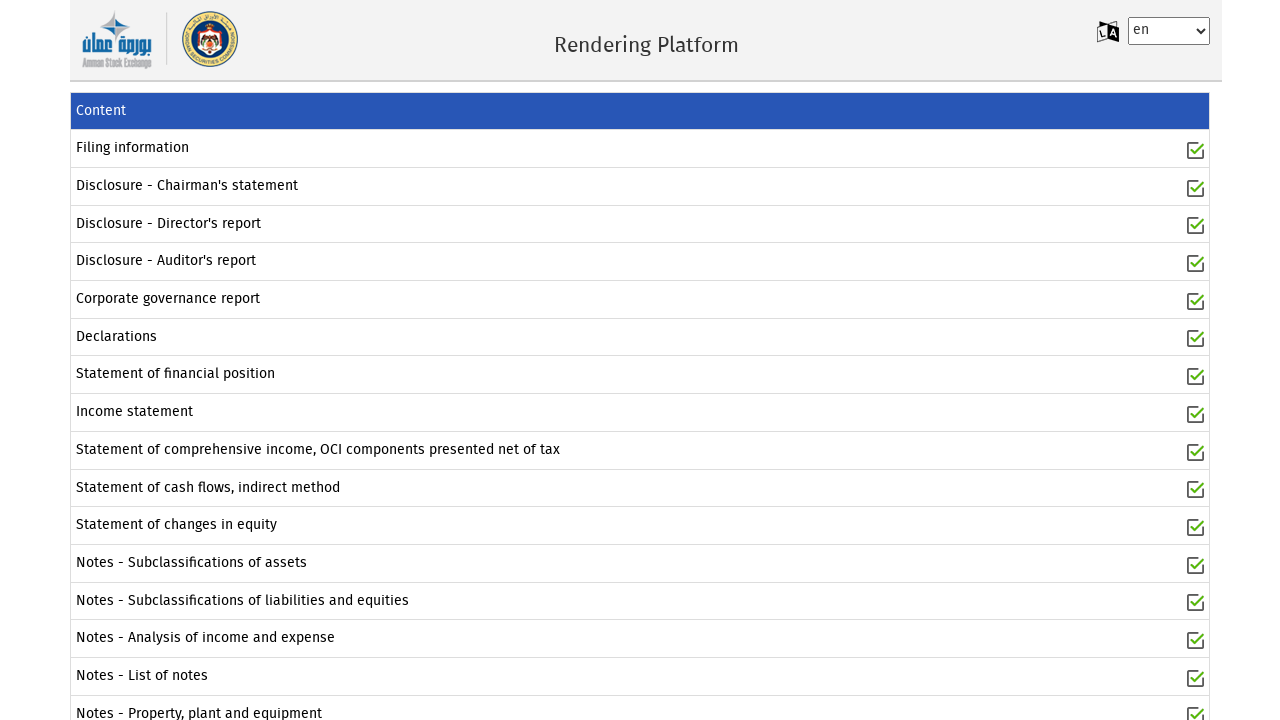

Clicked on Statement of financial position report at (176, 374) on a[ng-click='GetTaxonomyData(row)'] >> nth=6
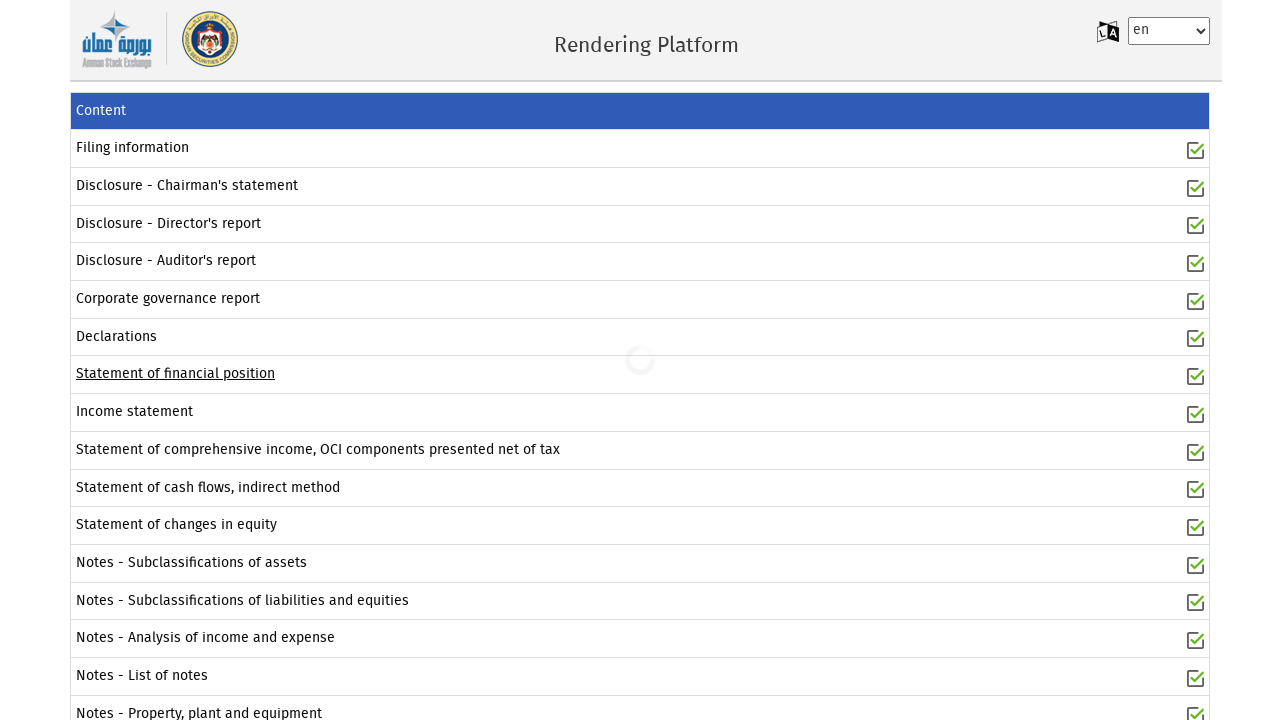

Navigated back to financial reports page
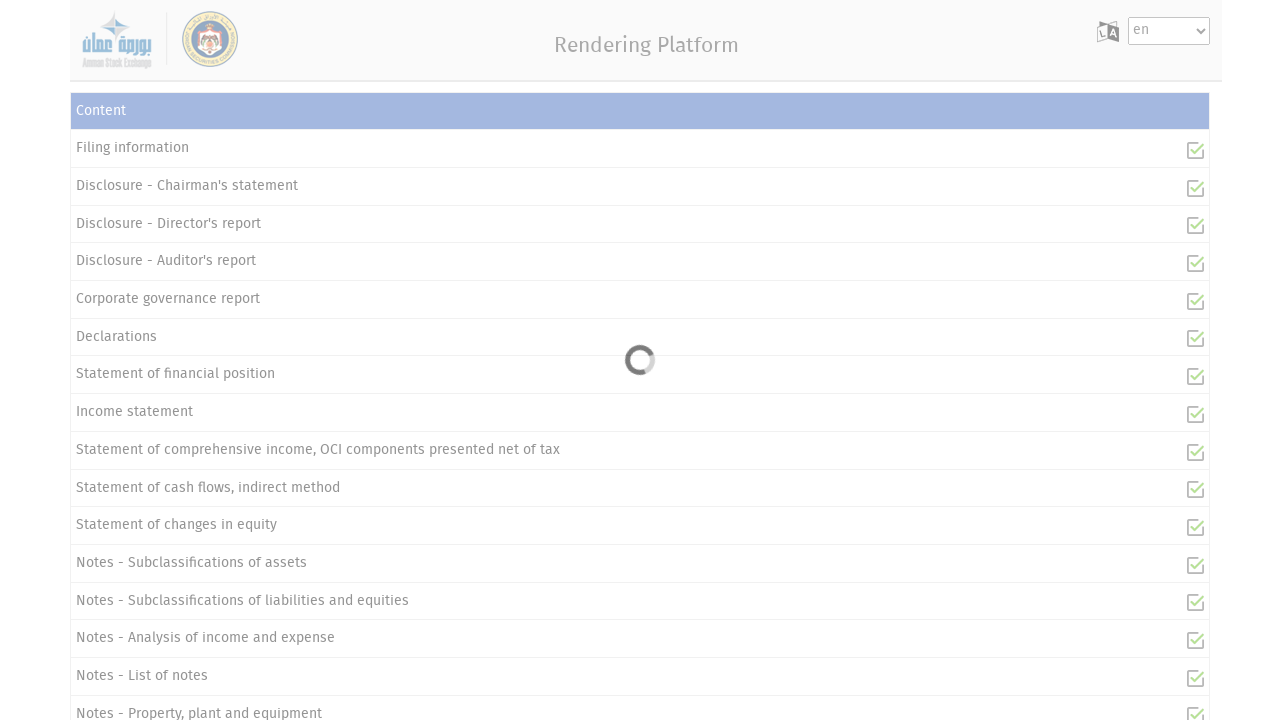

Waited for financial report rendering platform to load again
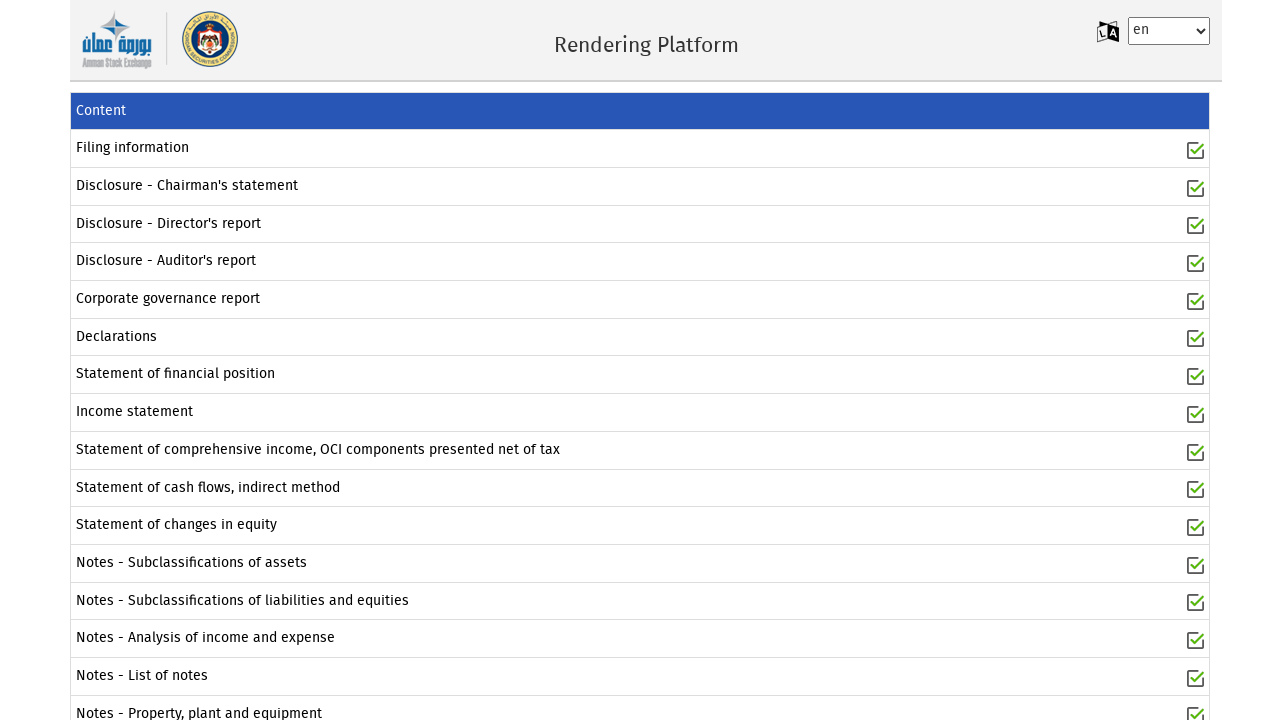

Clicked on Income statement report at (134, 412) on a[ng-click='GetTaxonomyData(row)'] >> nth=7
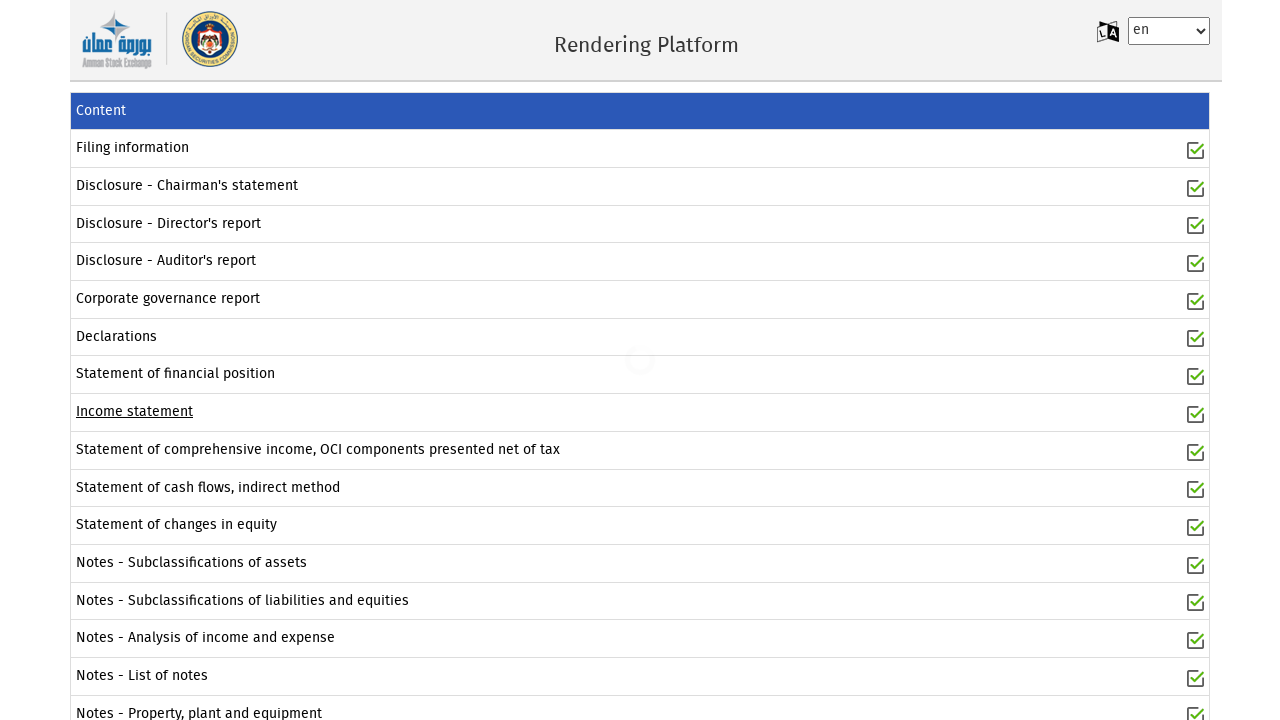

Navigated back to financial reports page
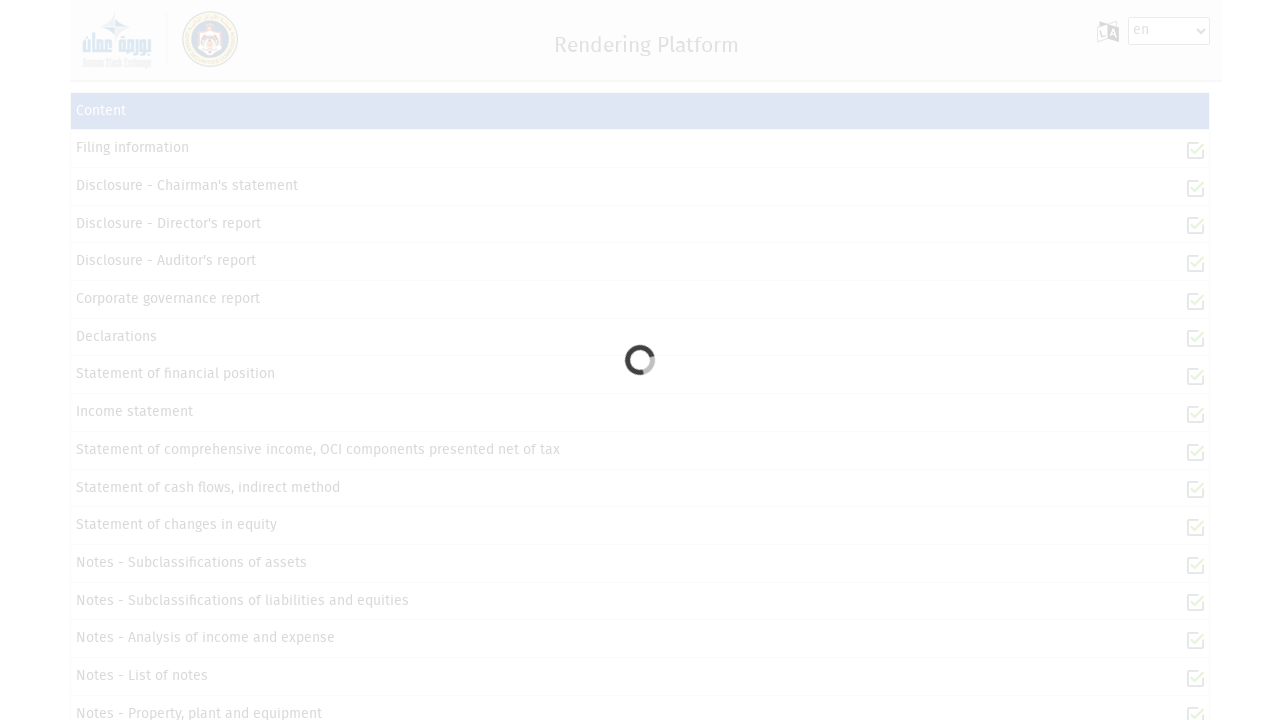

Waited for financial report rendering platform to load again
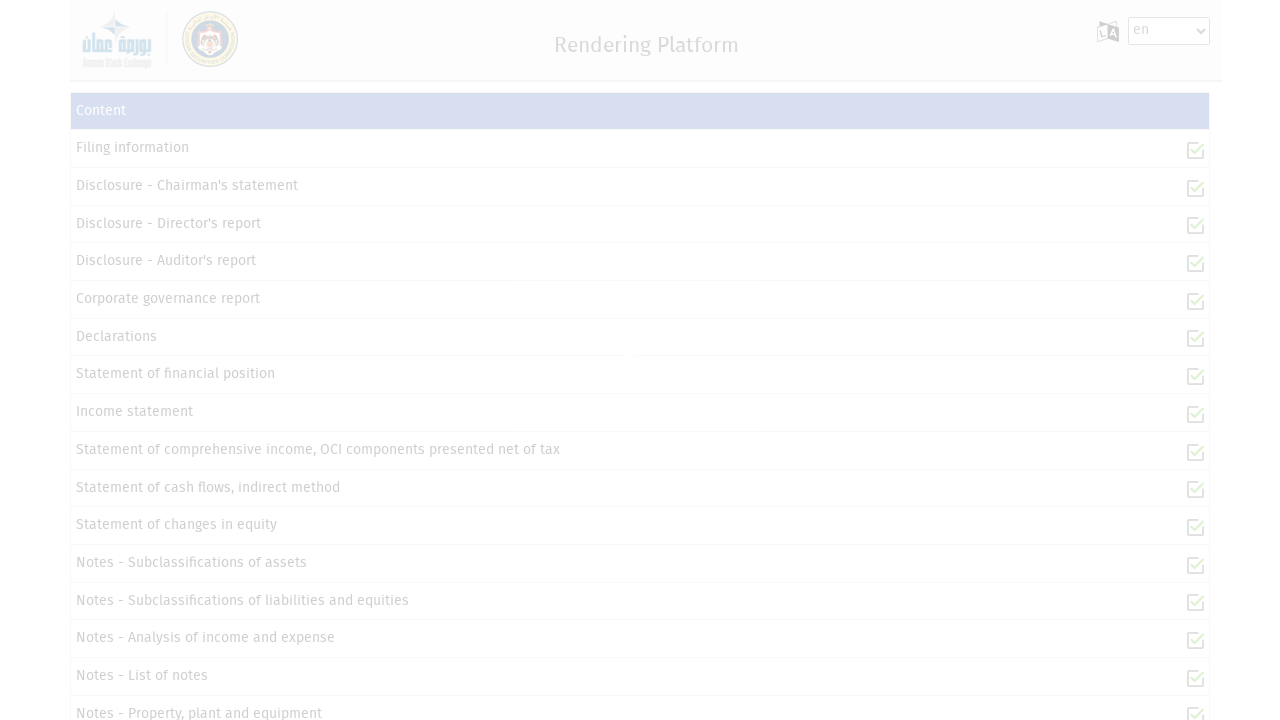

Clicked on Statement of cash flows (indirect method) report at (208, 488) on a[ng-click='GetTaxonomyData(row)'] >> nth=9
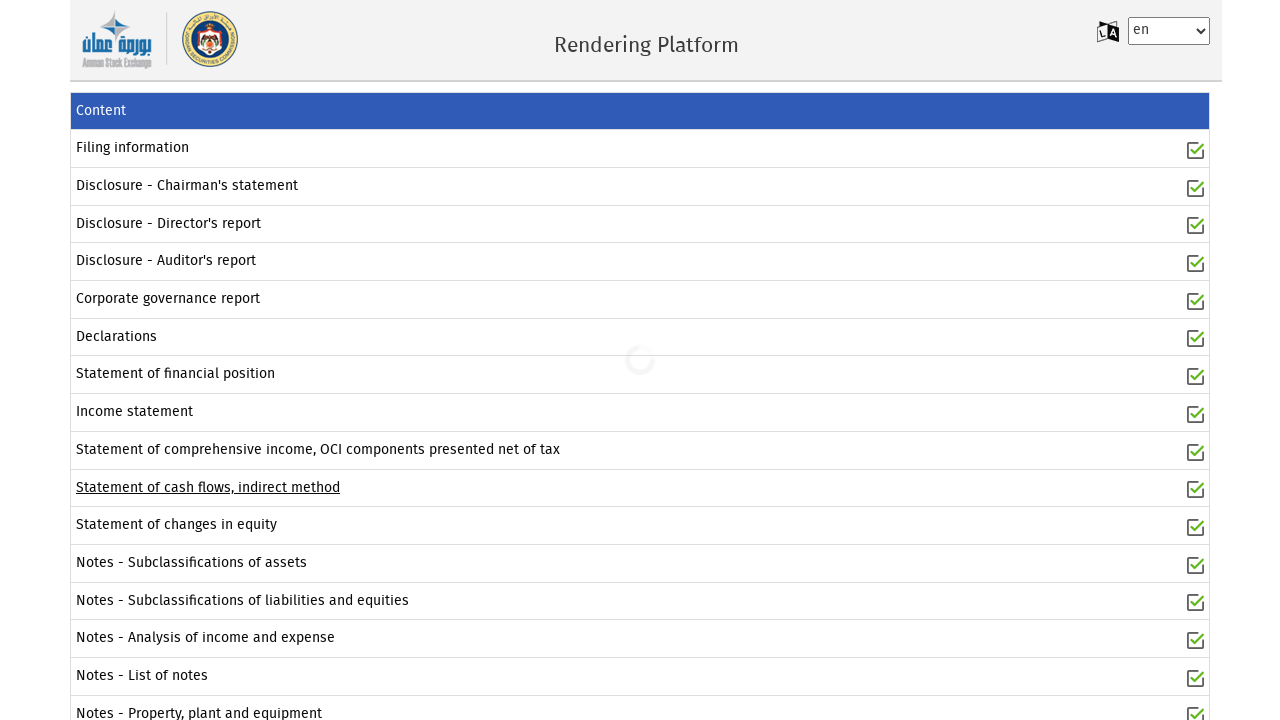

Navigated back to financial reports page
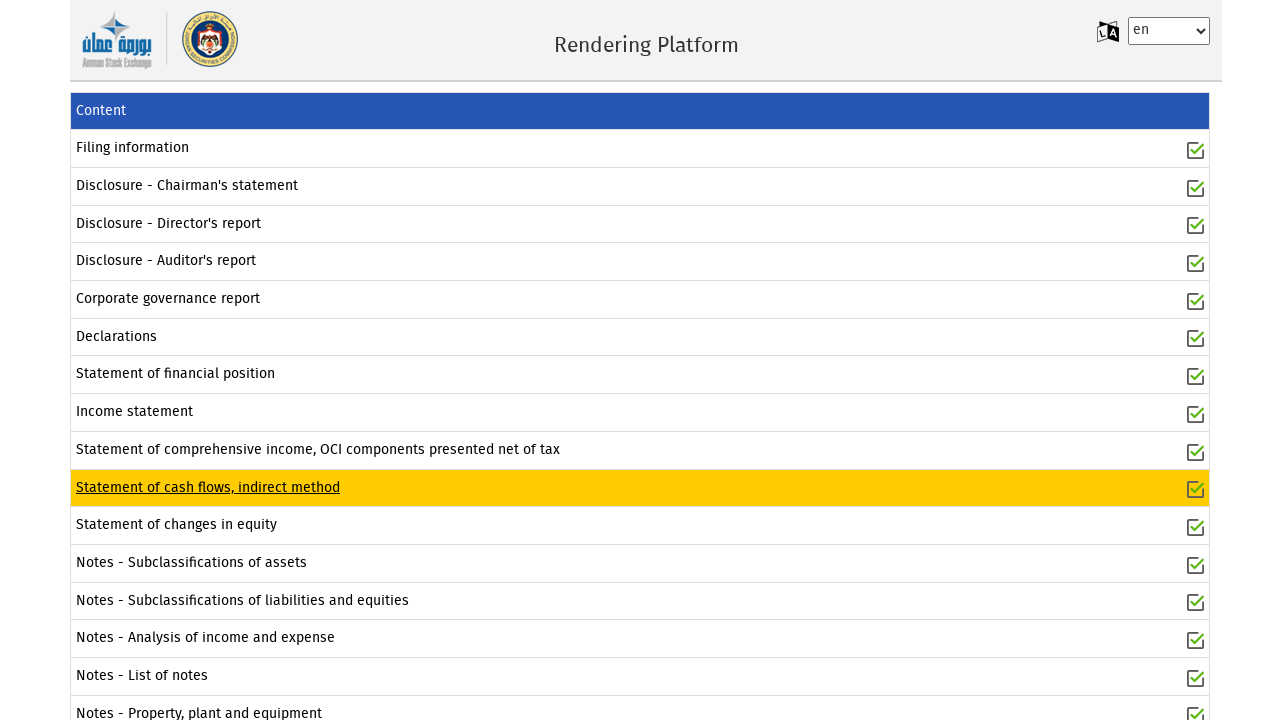

Waited for financial report rendering platform to load again
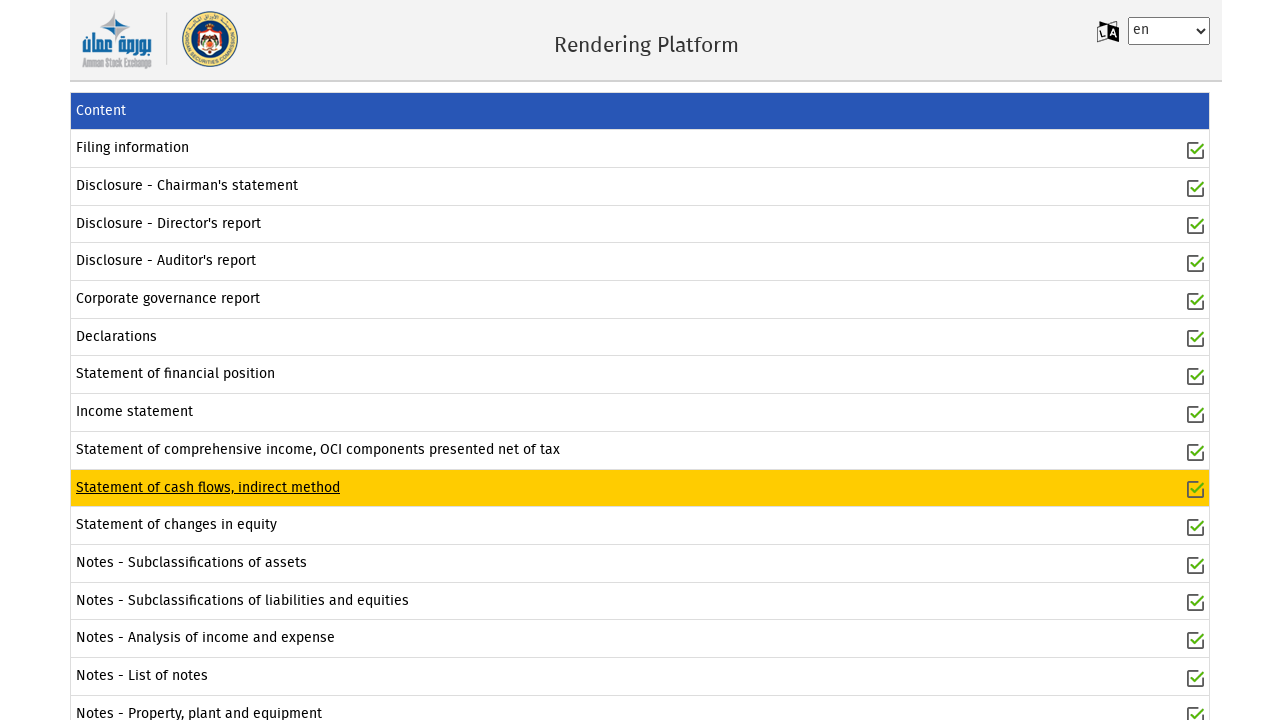

Clicked on Notes - Subclassifications of assets report at (192, 563) on a[ng-click='GetTaxonomyData(row)'] >> nth=11
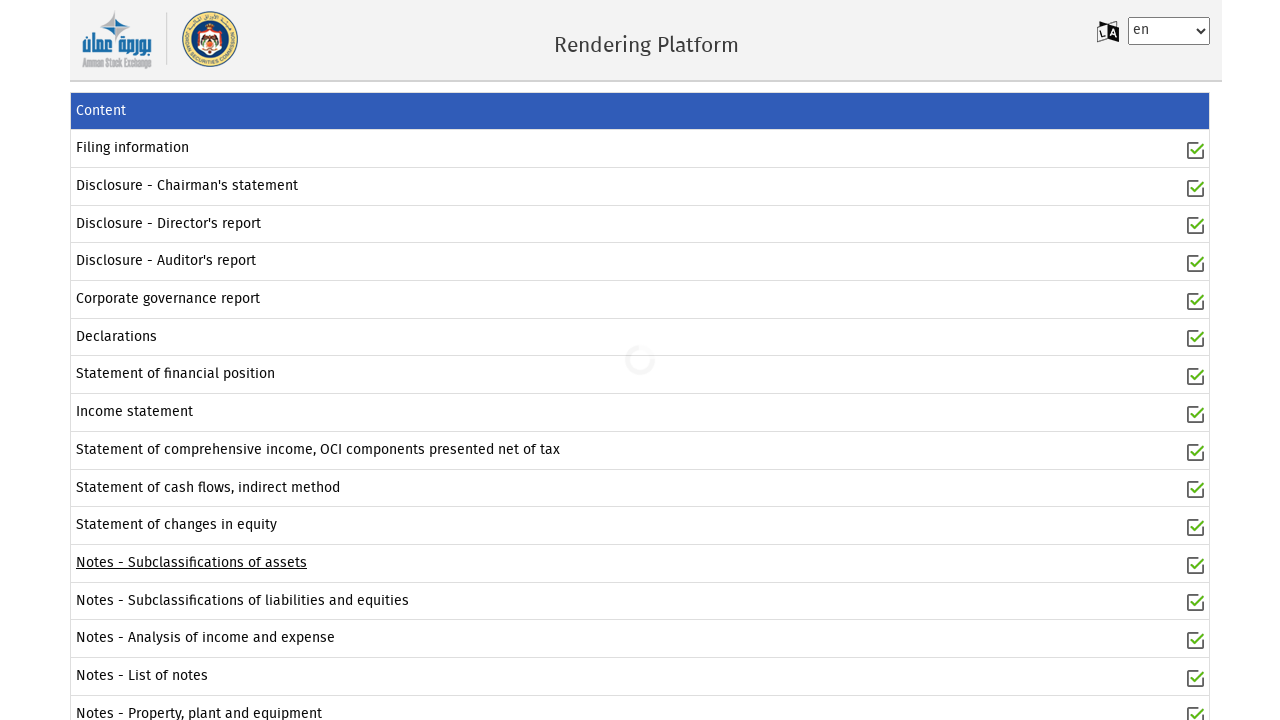

Navigated back to financial reports page
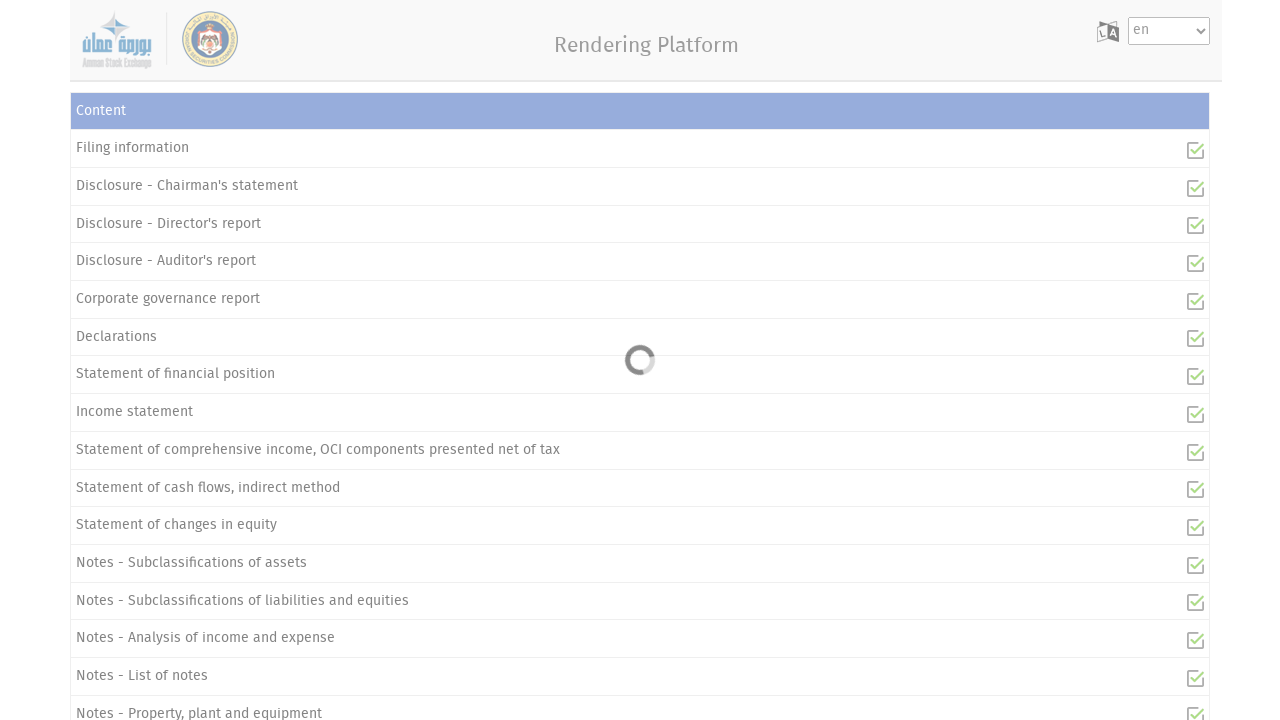

Waited for financial report rendering platform to load again
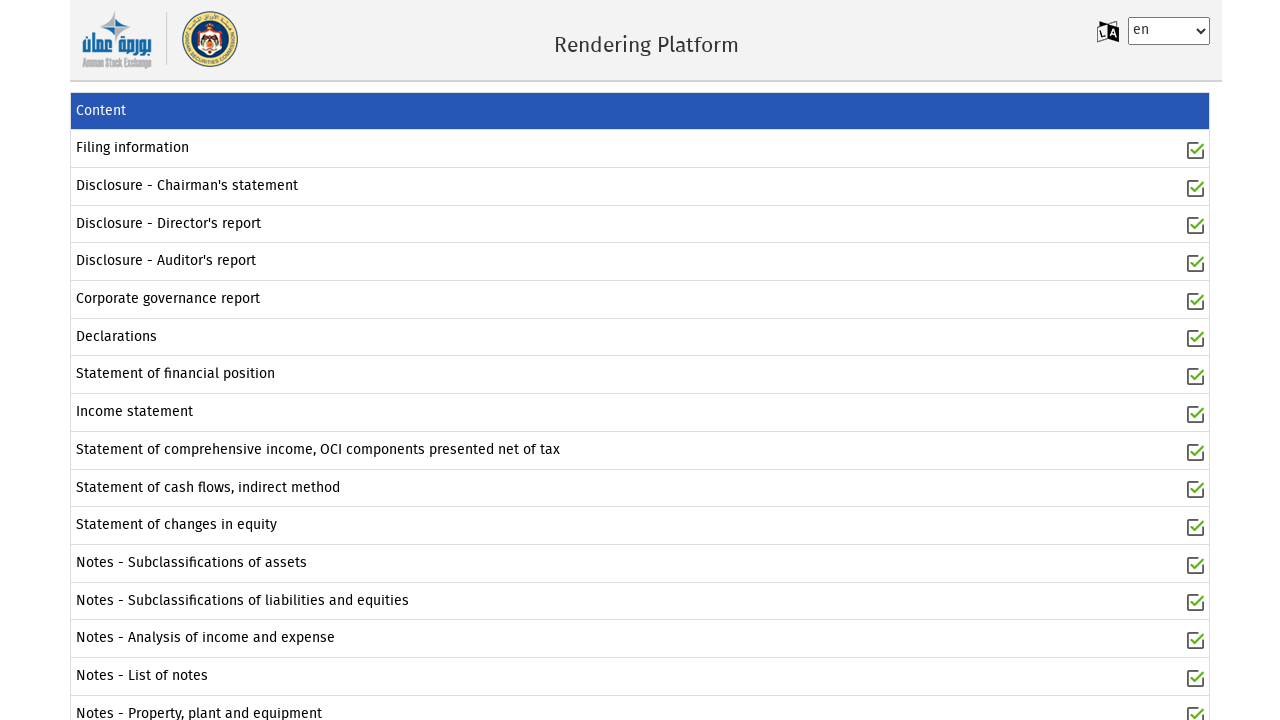

Clicked on Notes - Subclassifications of liabilities and equities report at (242, 601) on a[ng-click='GetTaxonomyData(row)'] >> nth=12
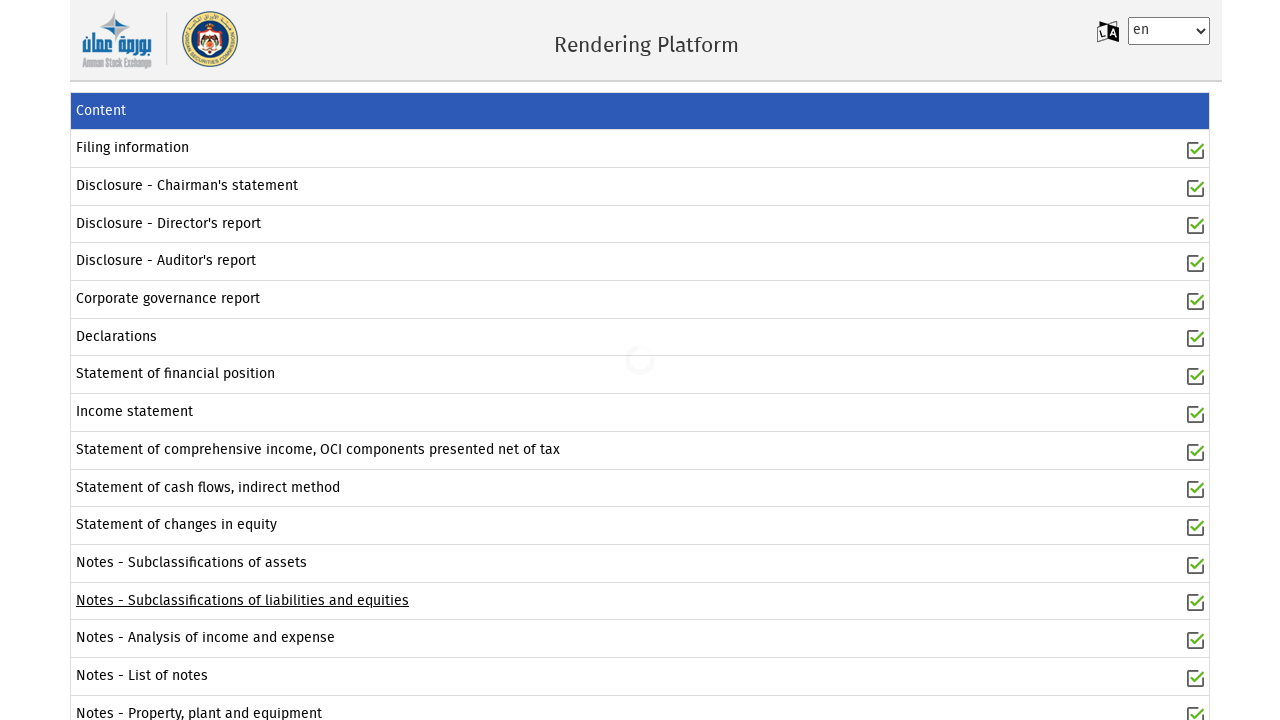

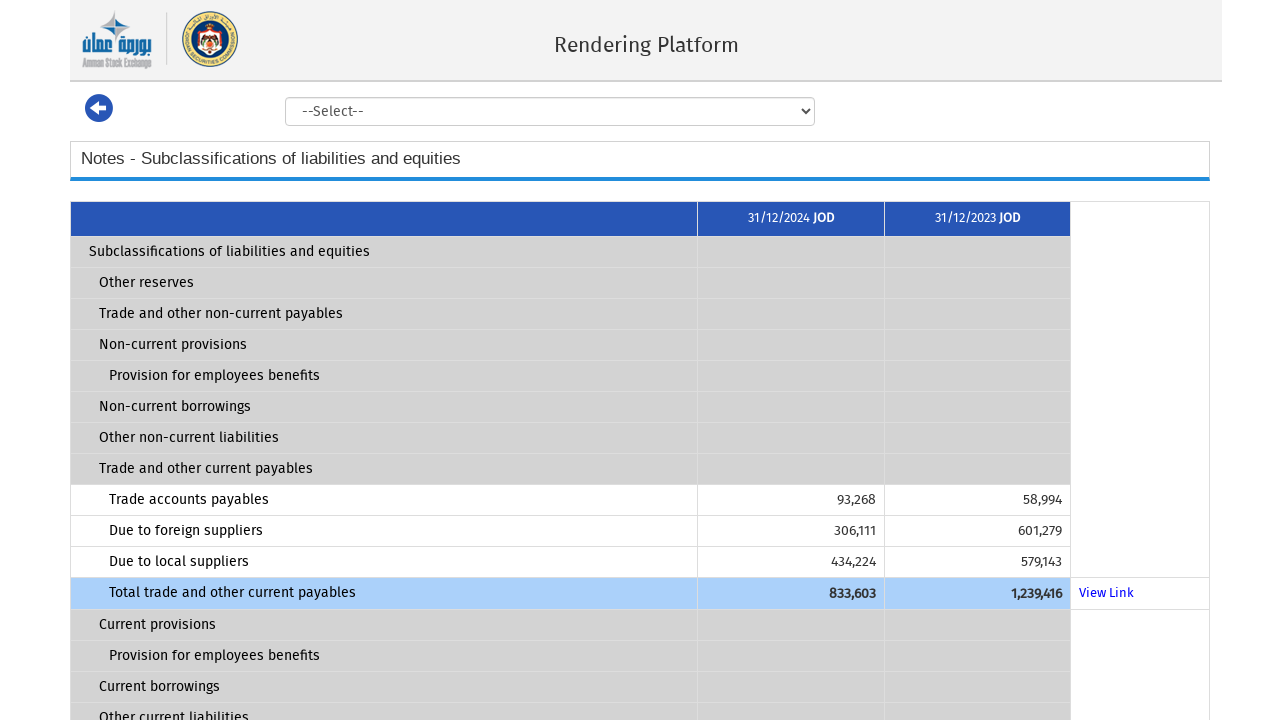